Tests navigation to an Angular demo application and clicks on the "Browse Products" link to navigate to the products page.

Starting URL: https://rahulshettyacademy.com/angularAppdemo/

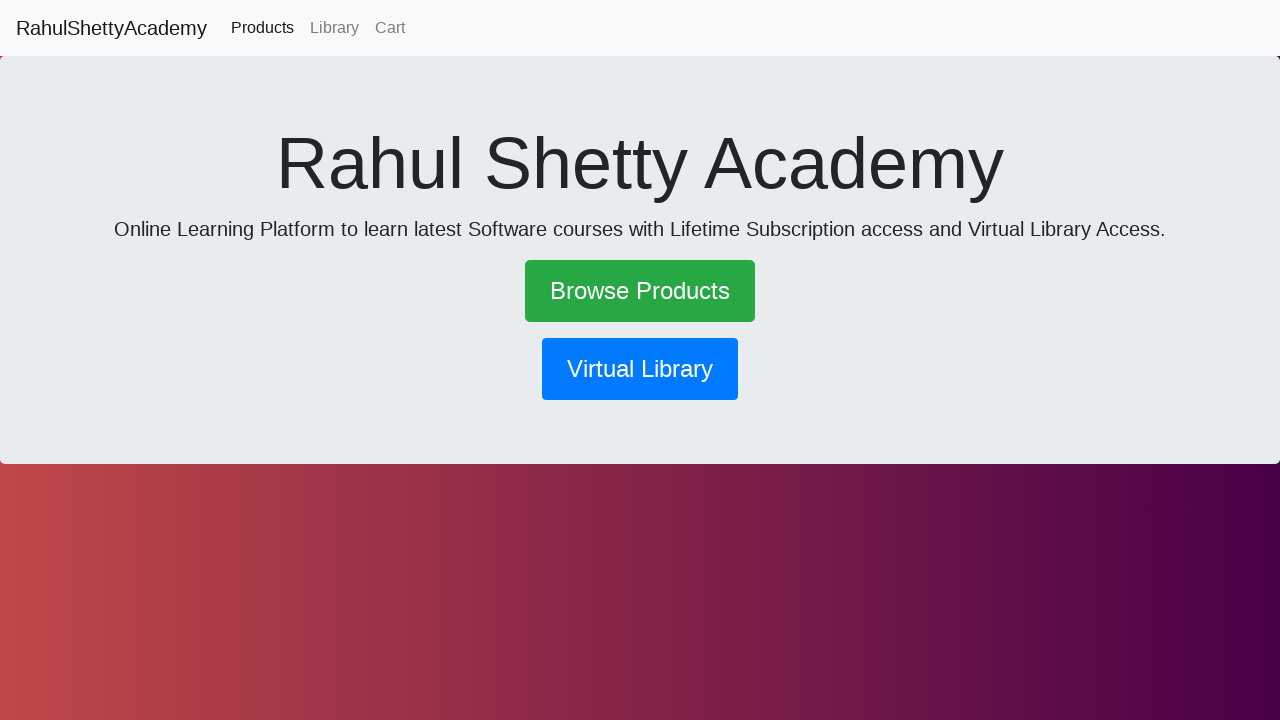

Clicked 'Browse Products' link at (640, 291) on text=Browse Products
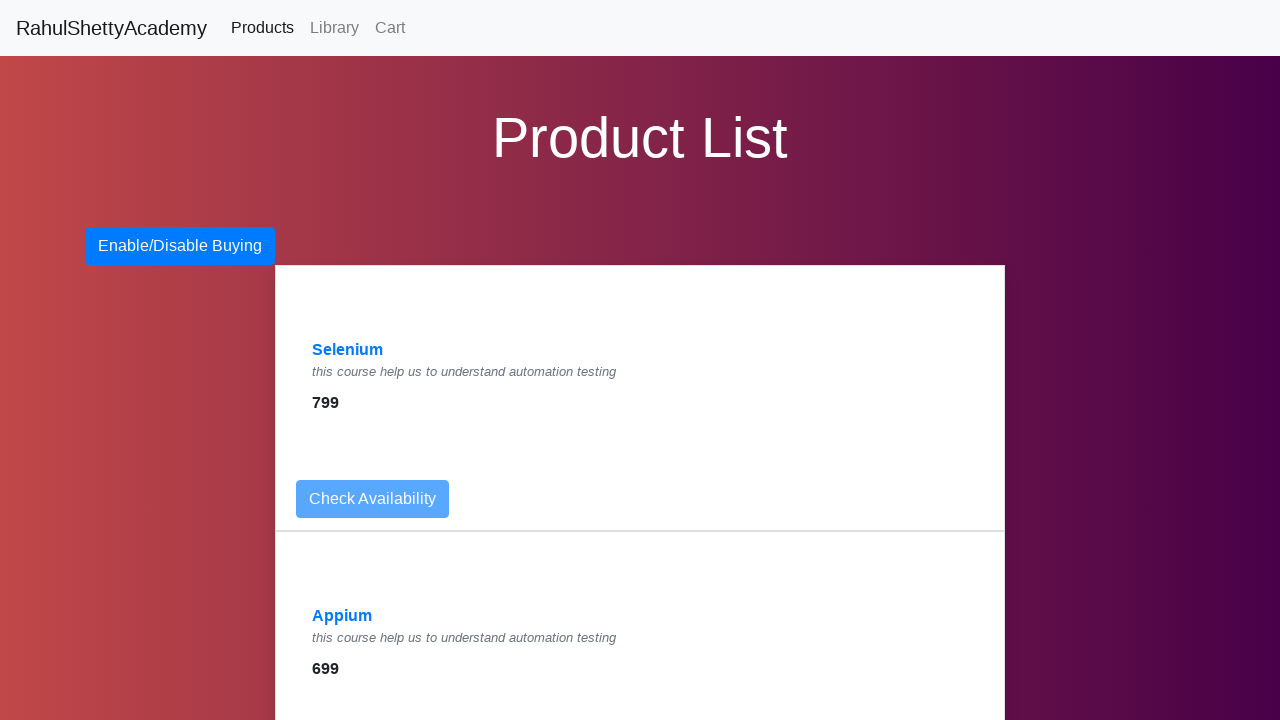

Products page loaded with network idle state
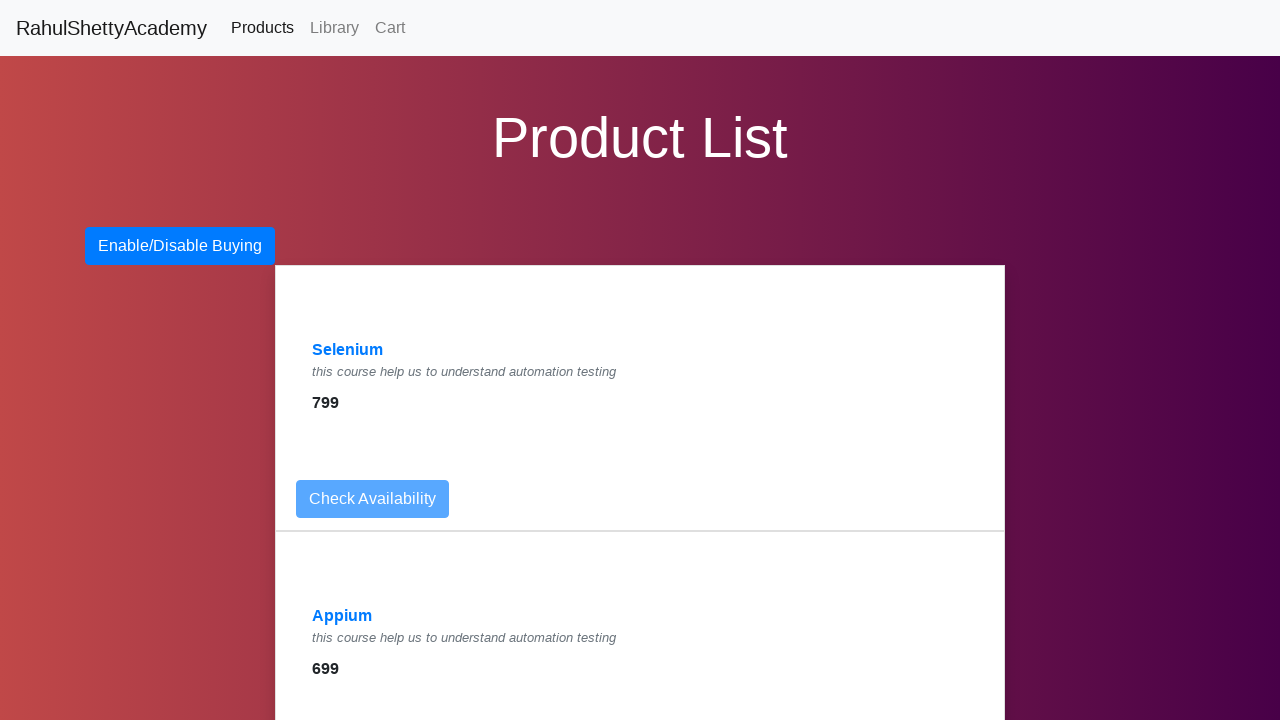

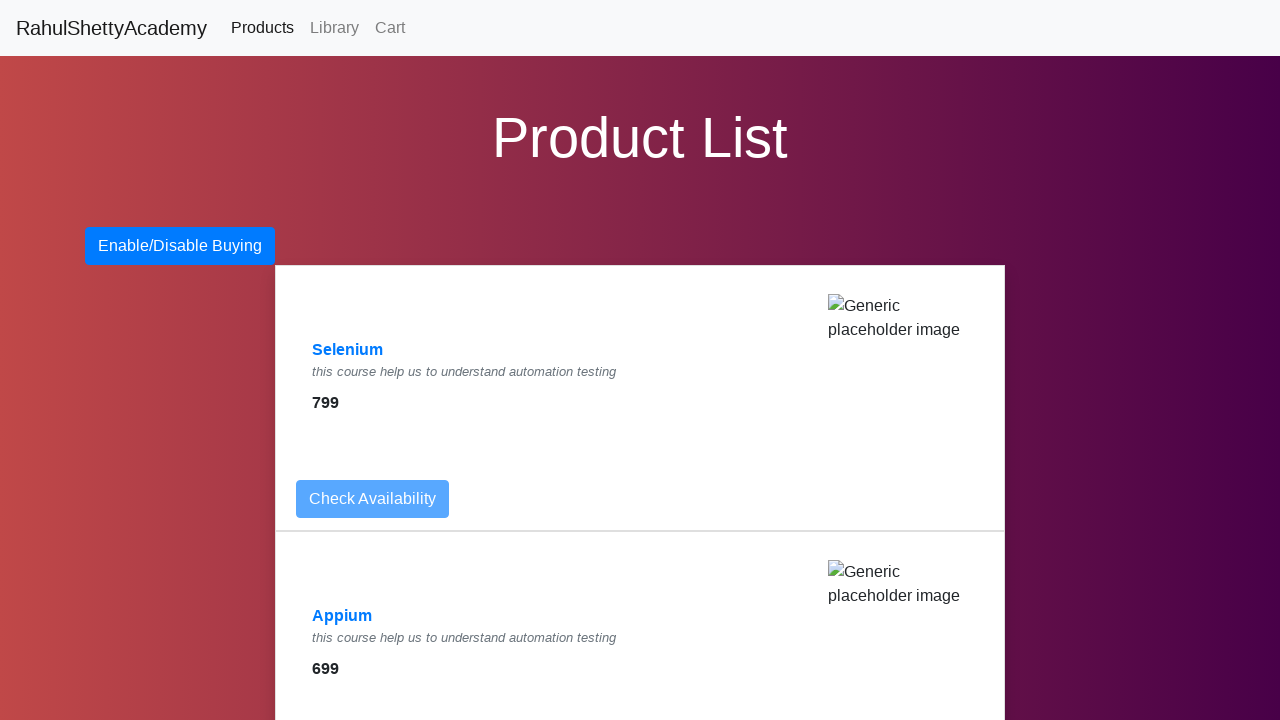